Navigates to demoqa.com and verifies that the header icon/logo element is present on the page

Starting URL: https://demoqa.com

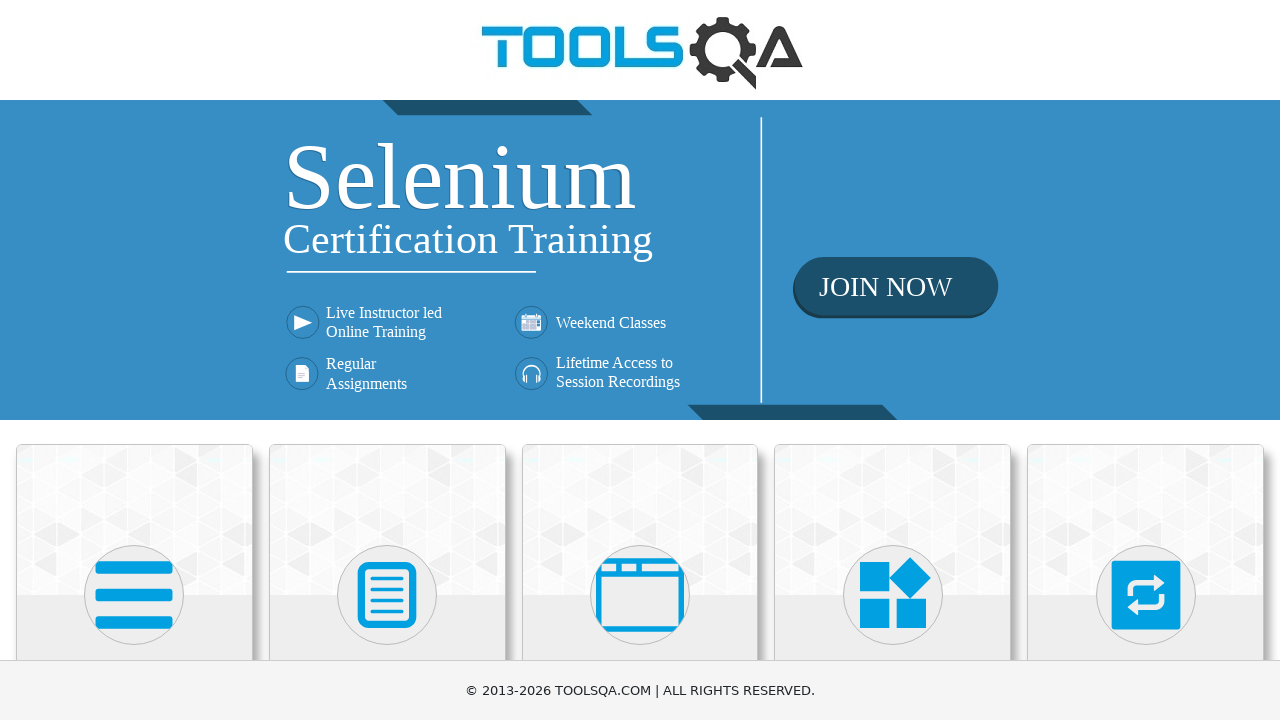

Navigated to https://demoqa.com
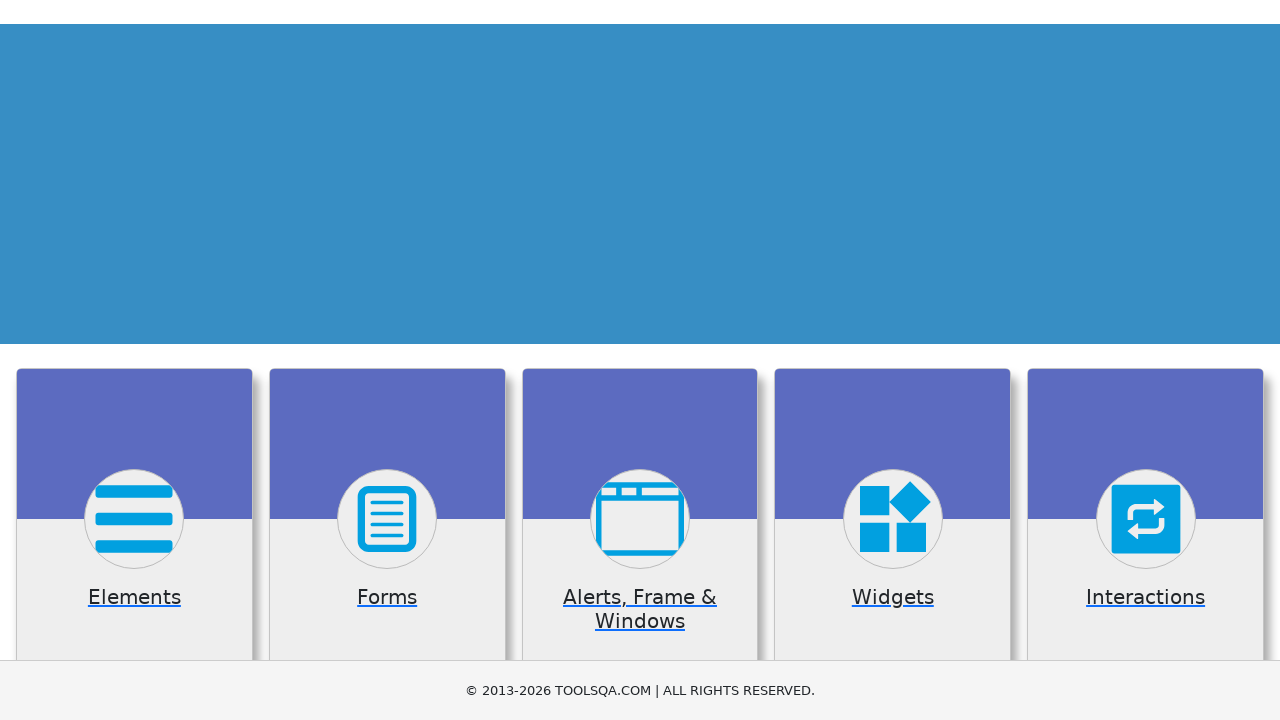

Header icon/logo element is present on the page
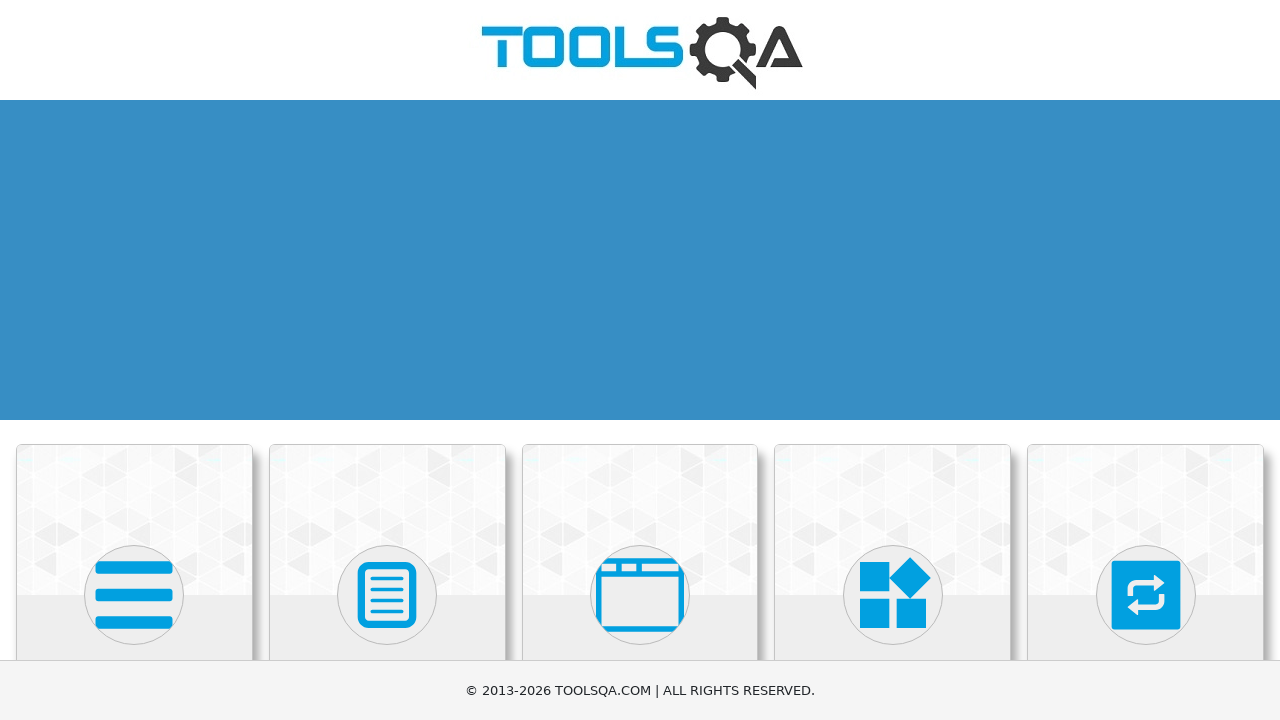

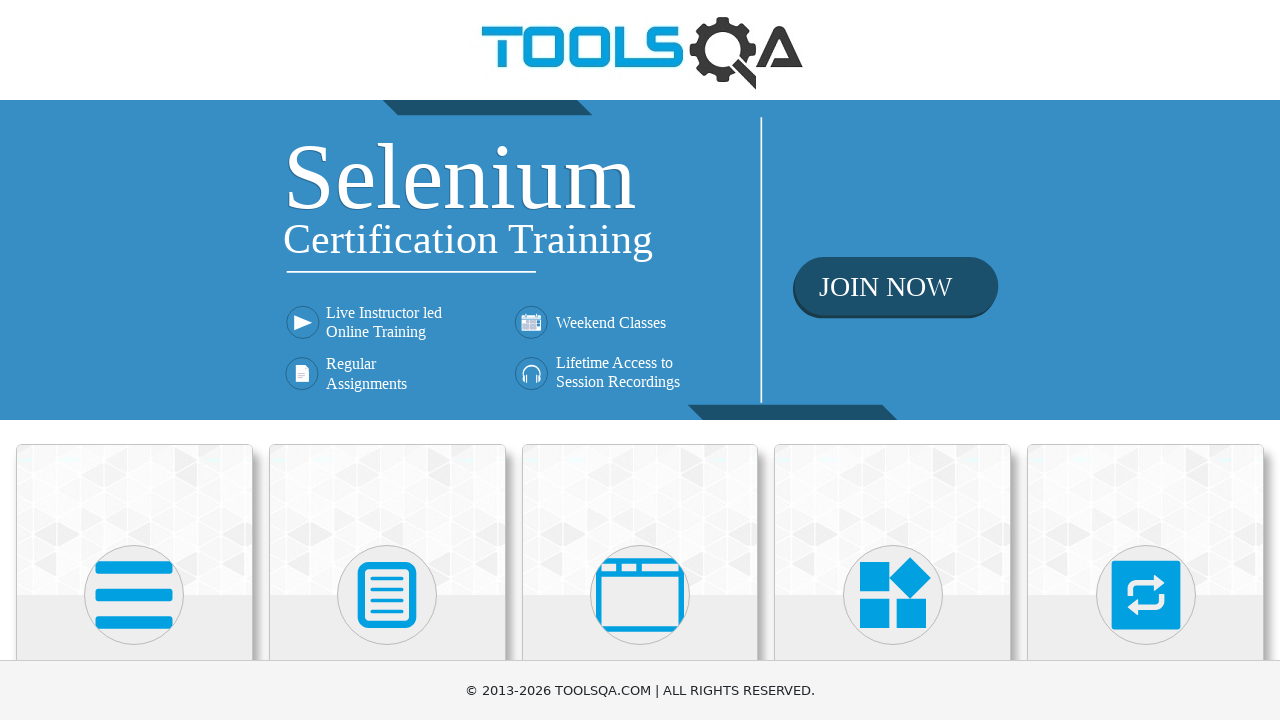